Opens the InsureJoy website, maximizes the browser window, and verifies the page loads by checking the URL and title are accessible.

Starting URL: https://www.insurejoy.com/

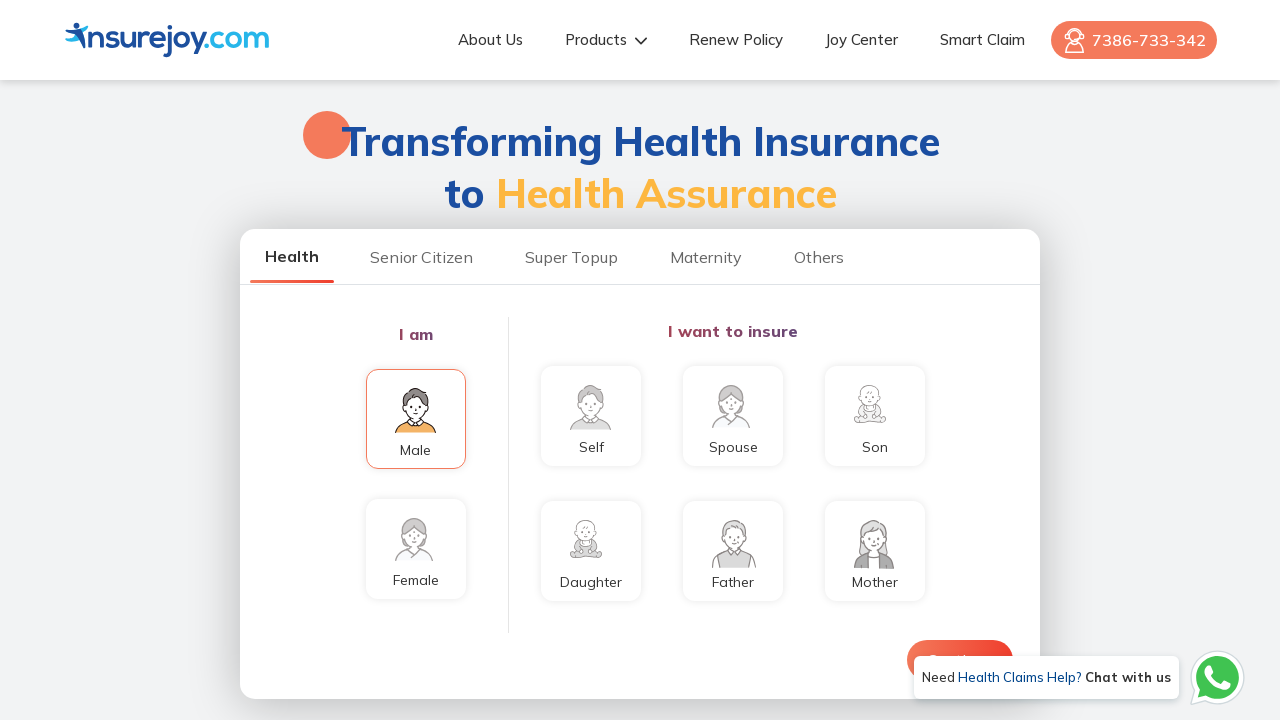

Set viewport size to 1920x1080 to maximize browser window
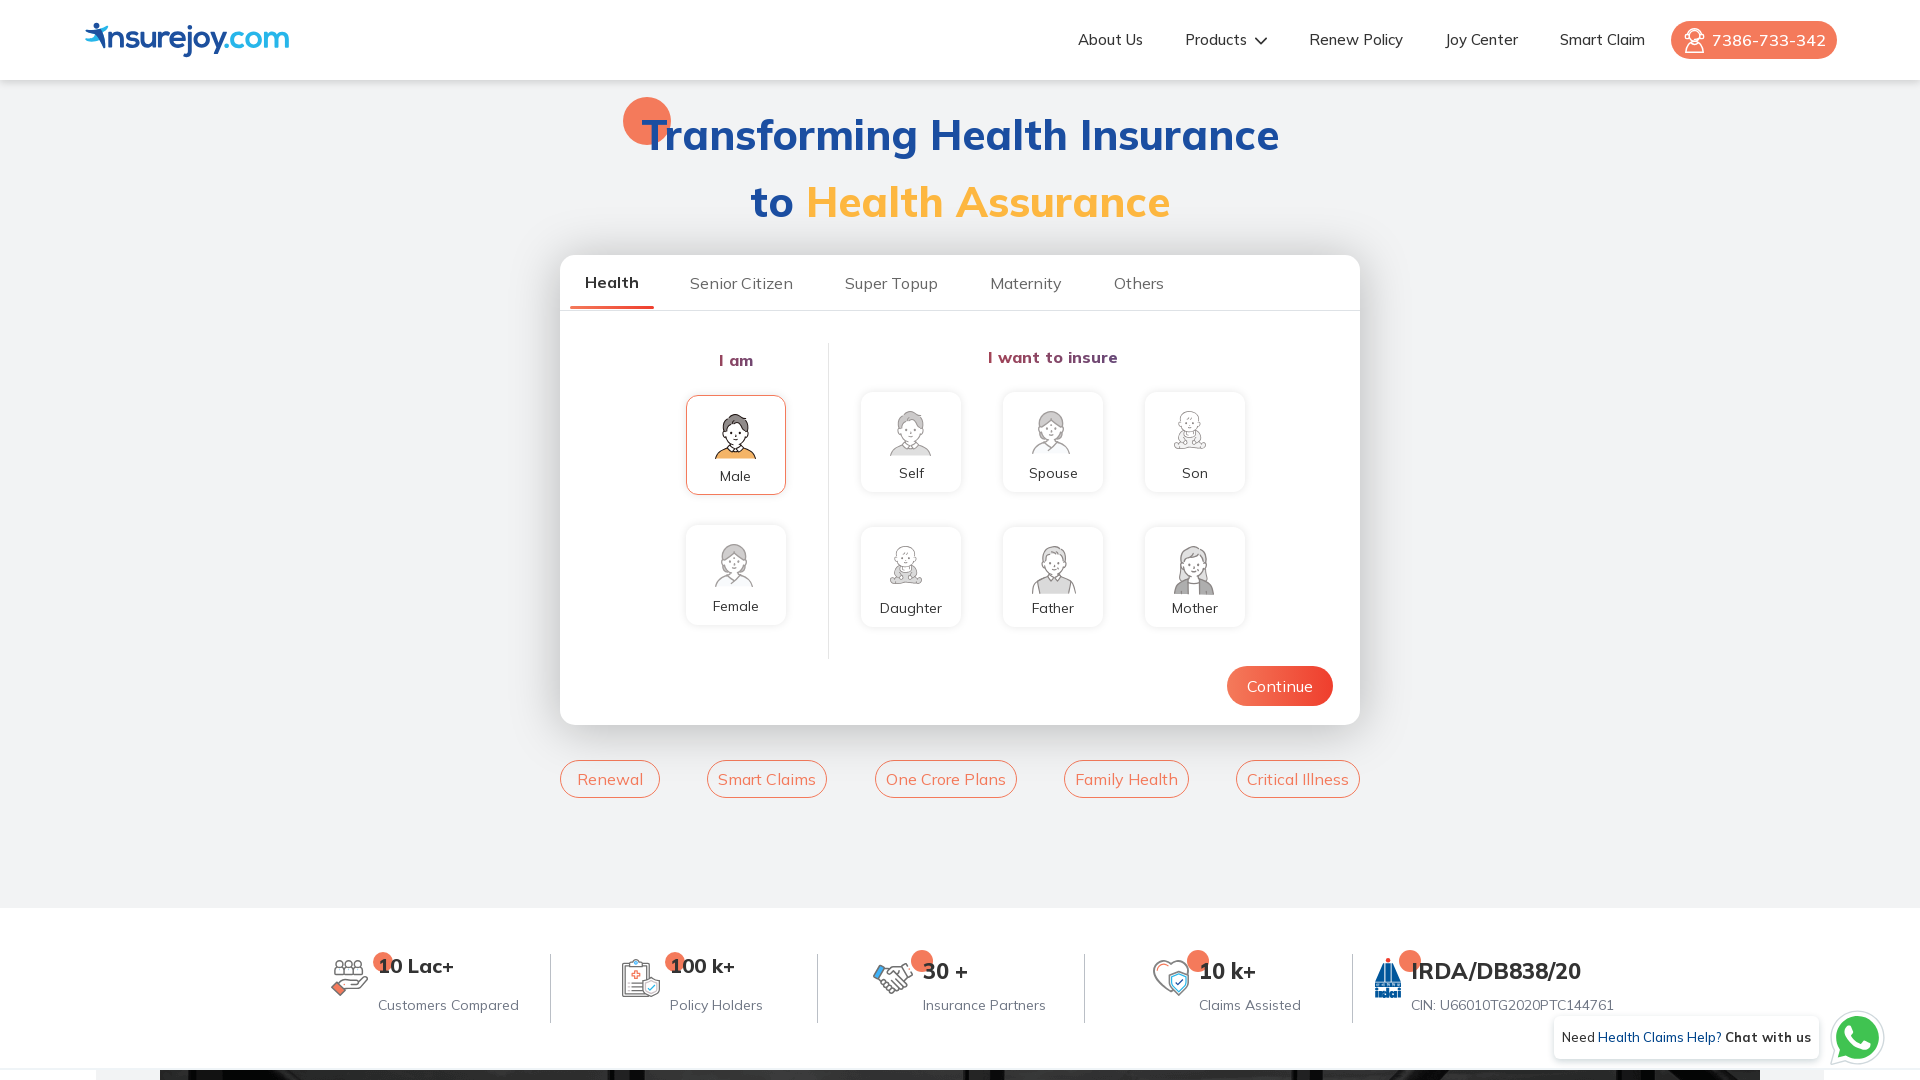

Waited for page to reach domcontentloaded state
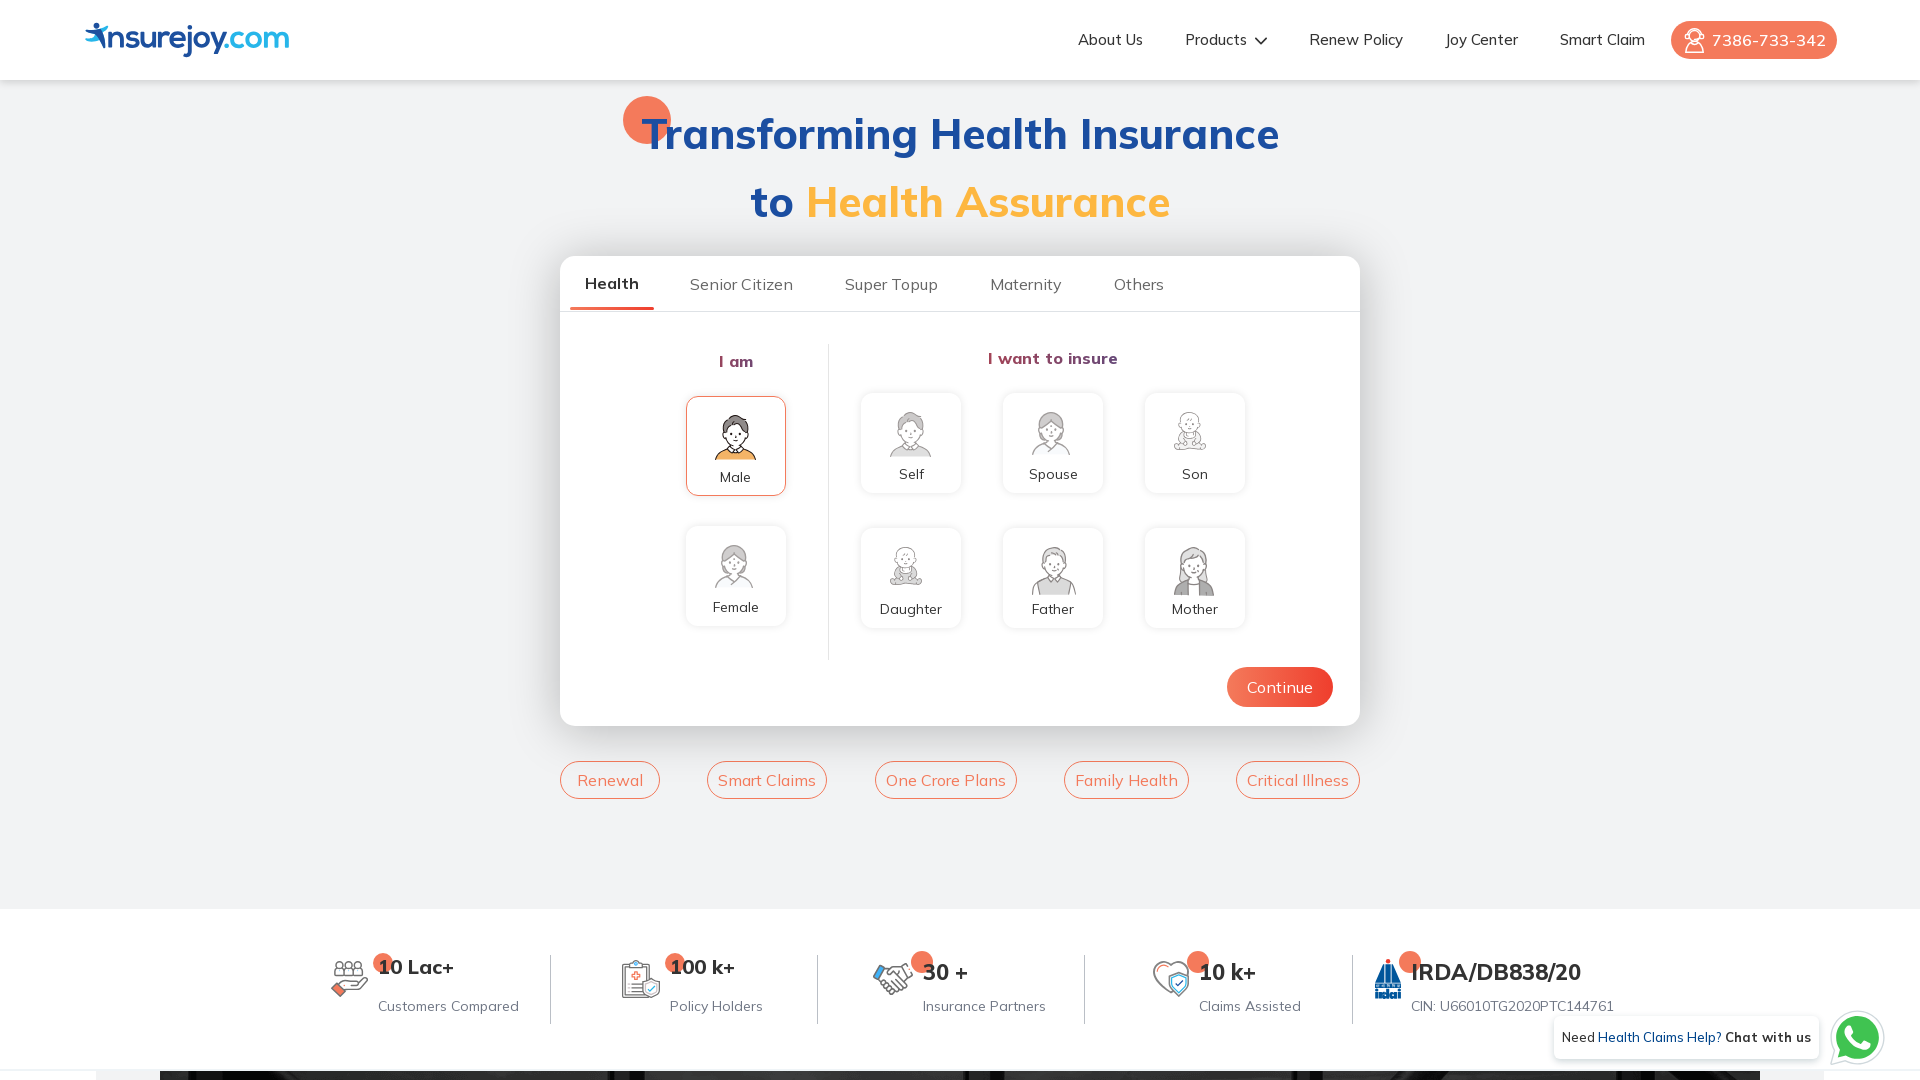

Retrieved current URL: https://www.insurejoy.com/
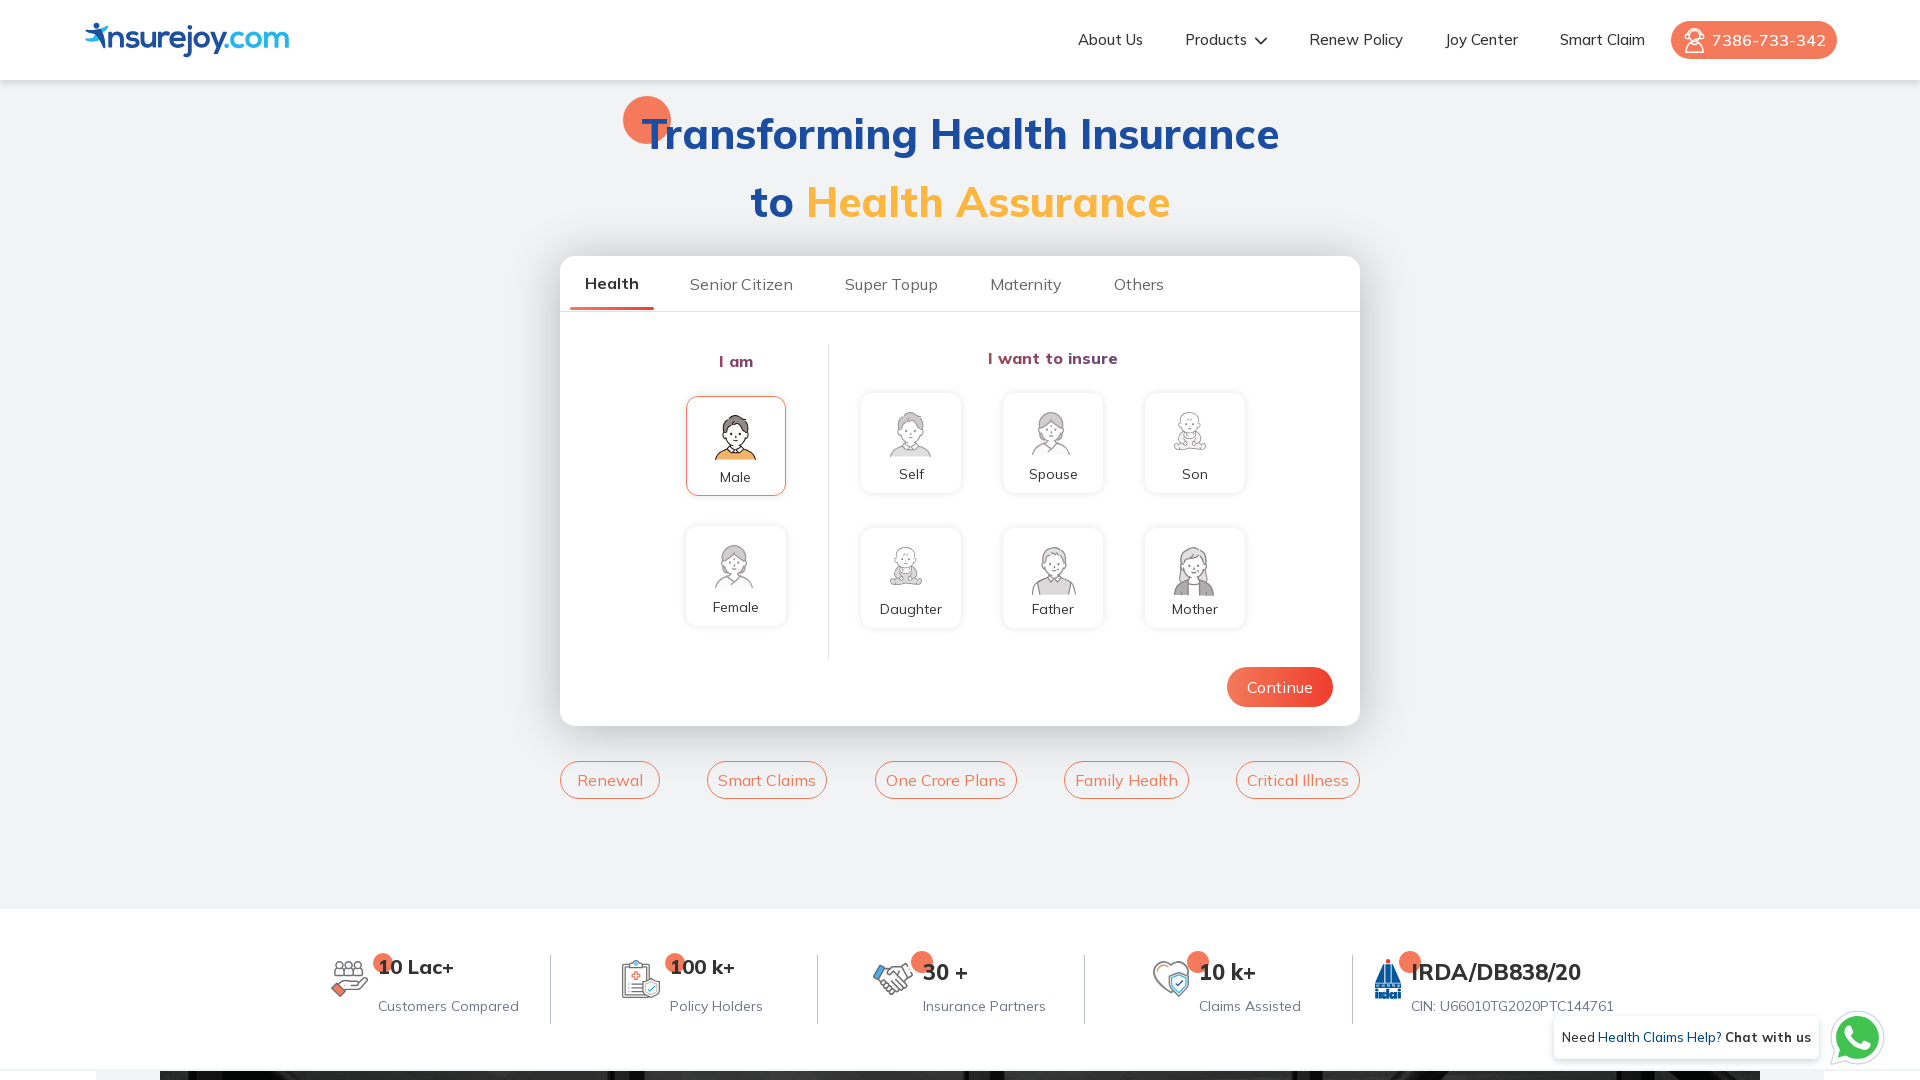

Retrieved page title: Best Health Insurance Plans in India : Empower Your Health
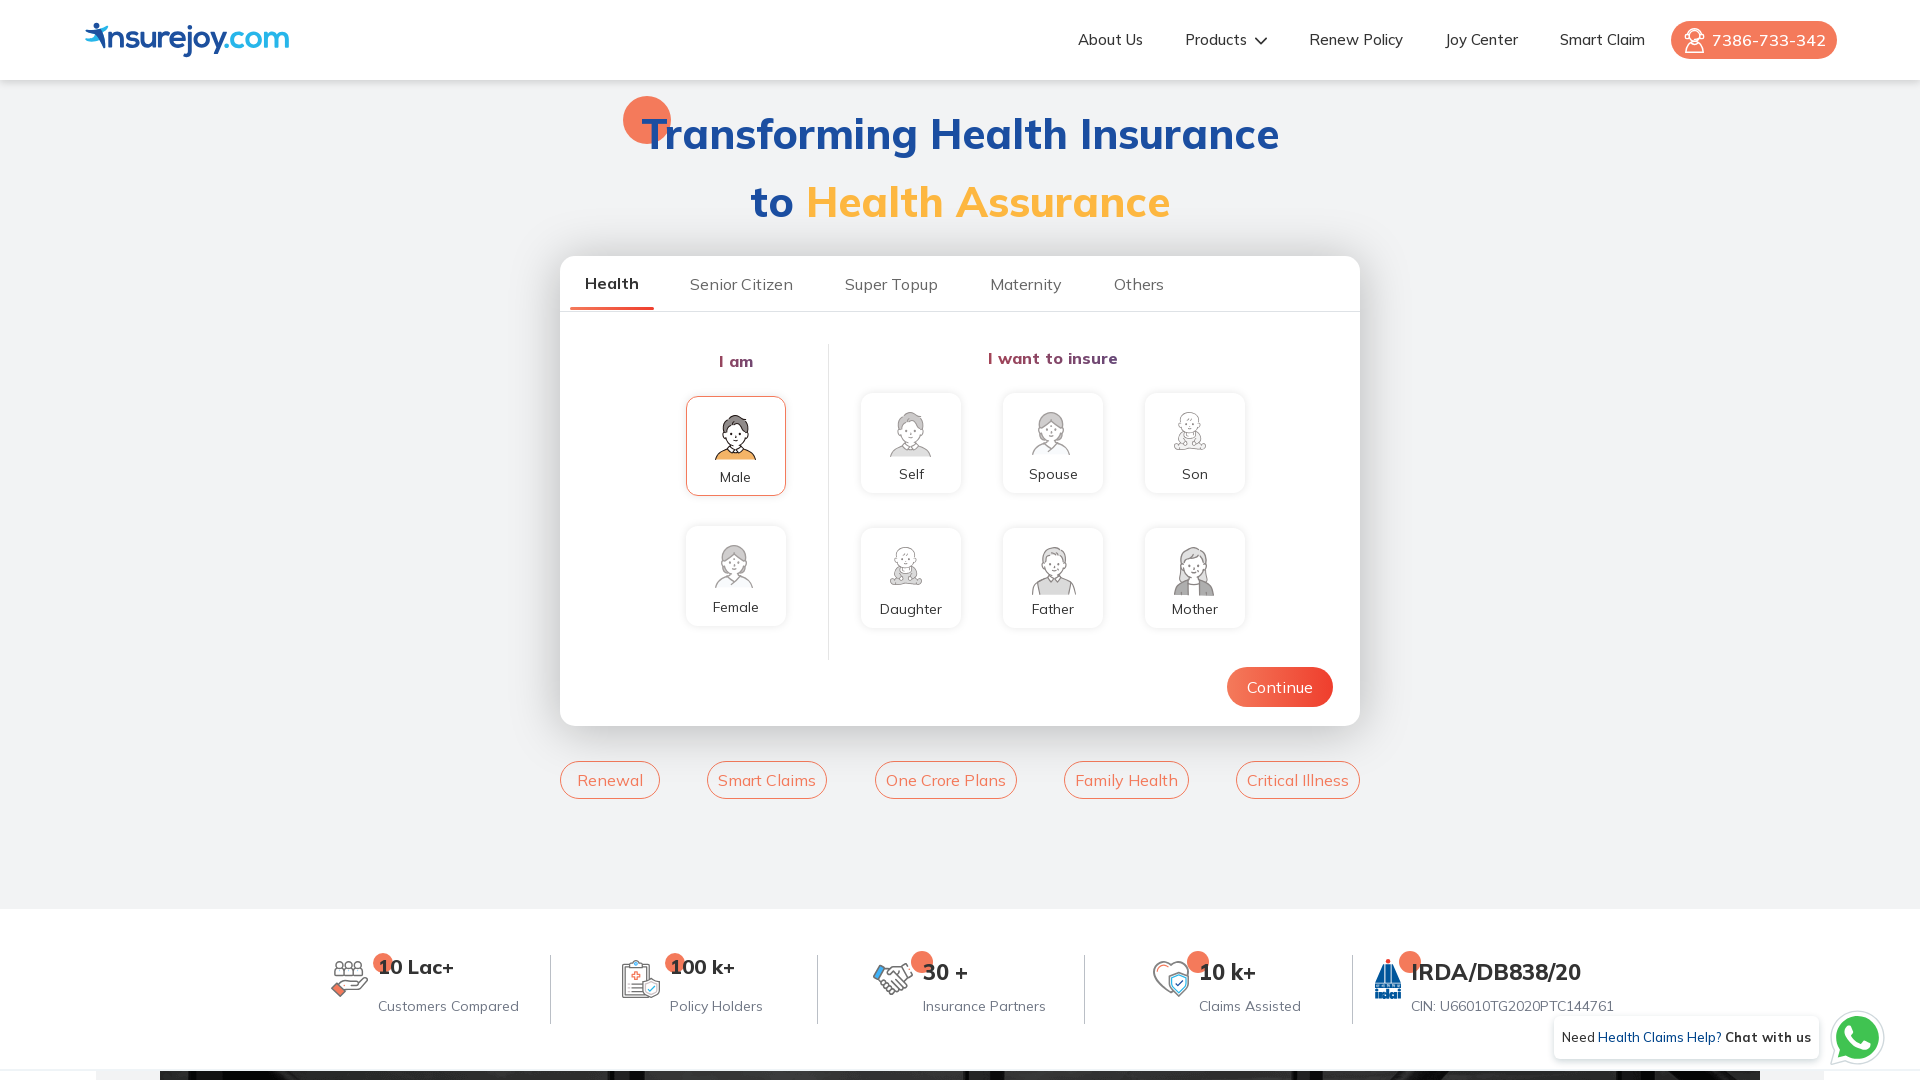

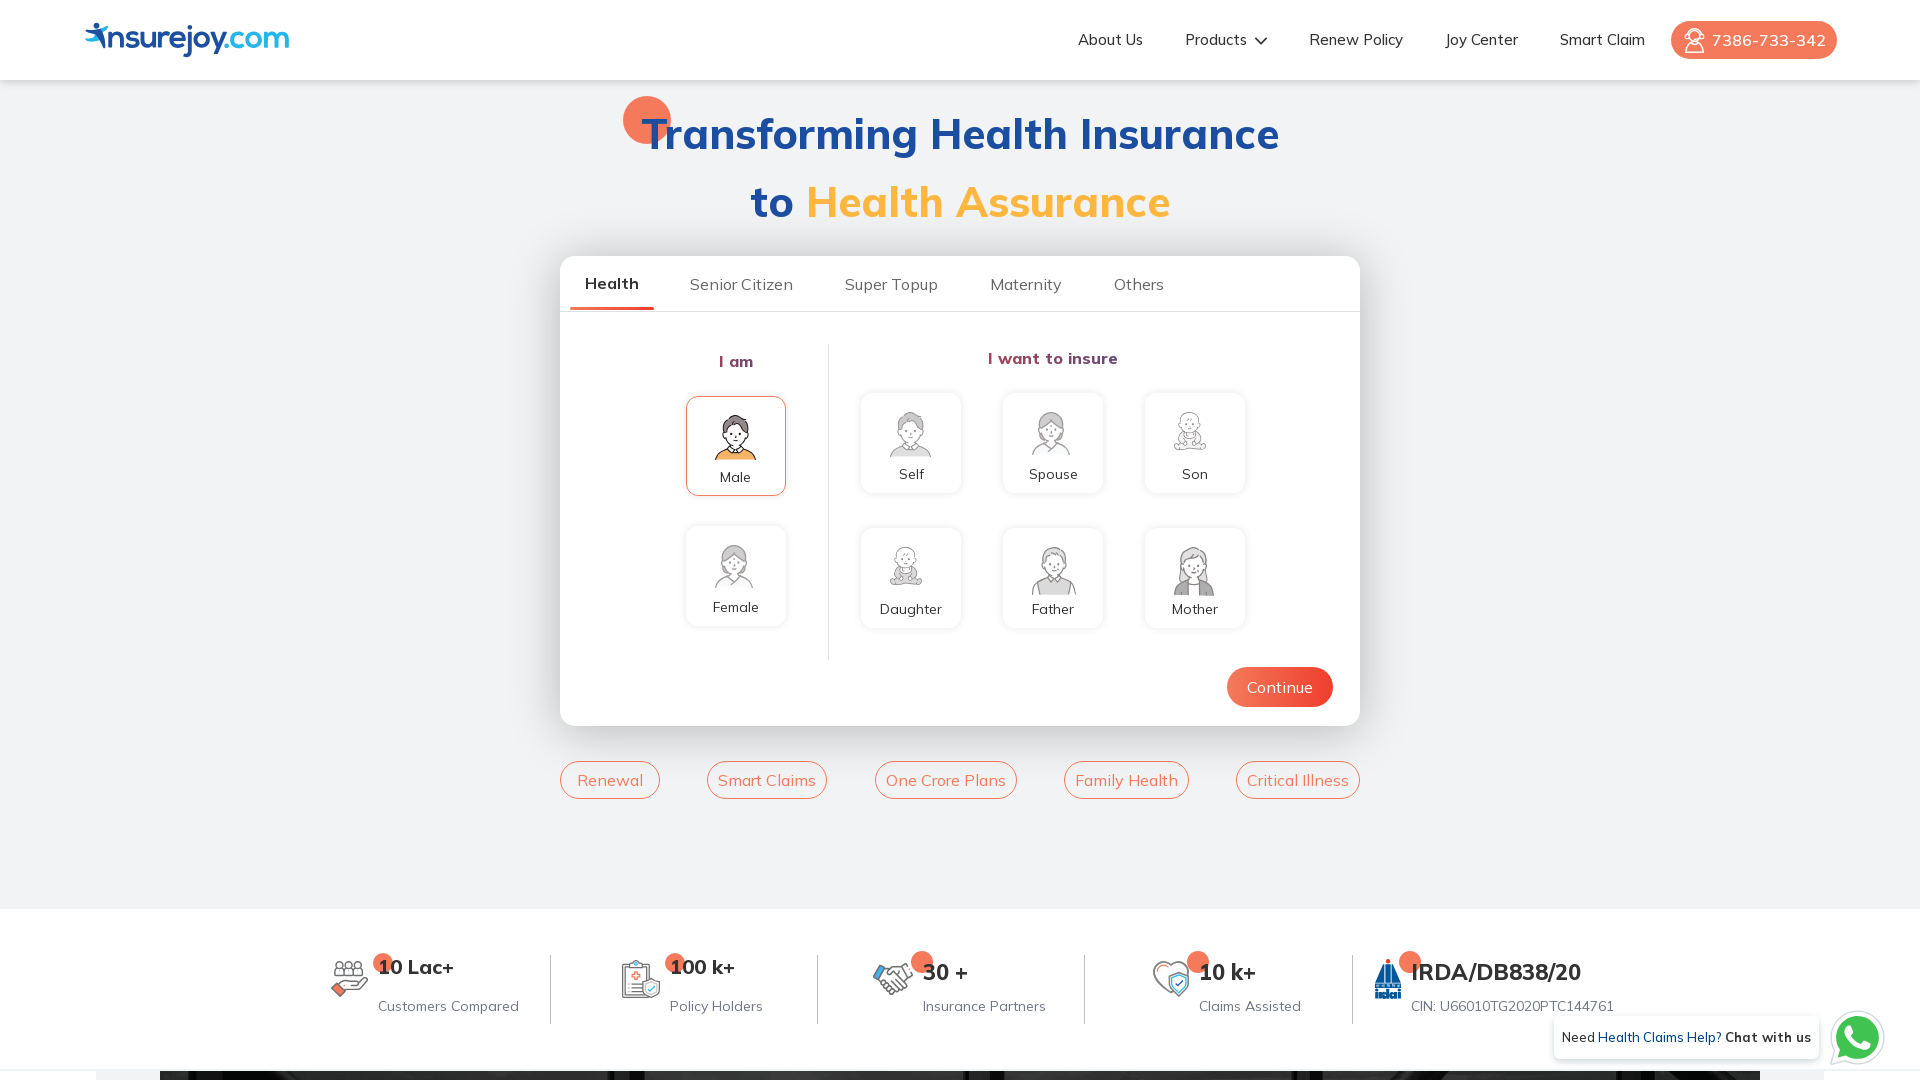